Waits for a price to reach $100, clicks a book button, solves a mathematical captcha, and submits the answer

Starting URL: http://suninjuly.github.io/explicit_wait2.html

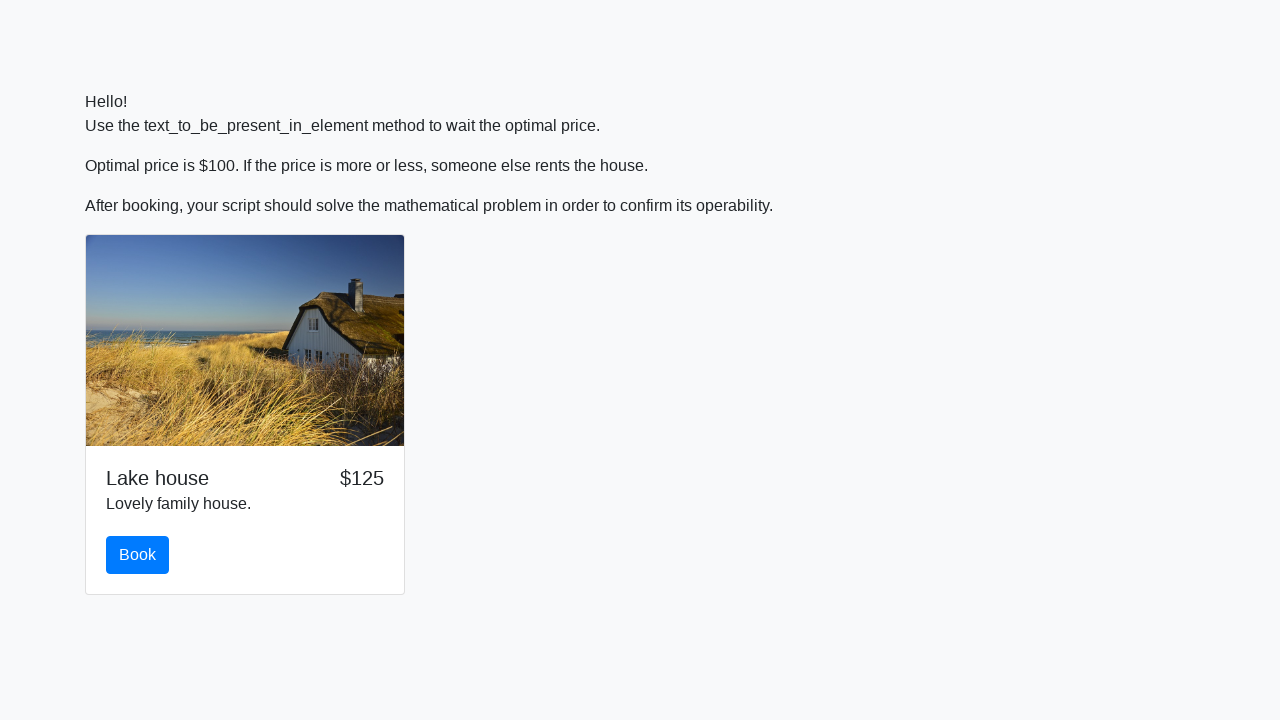

Waited for price to reach $100
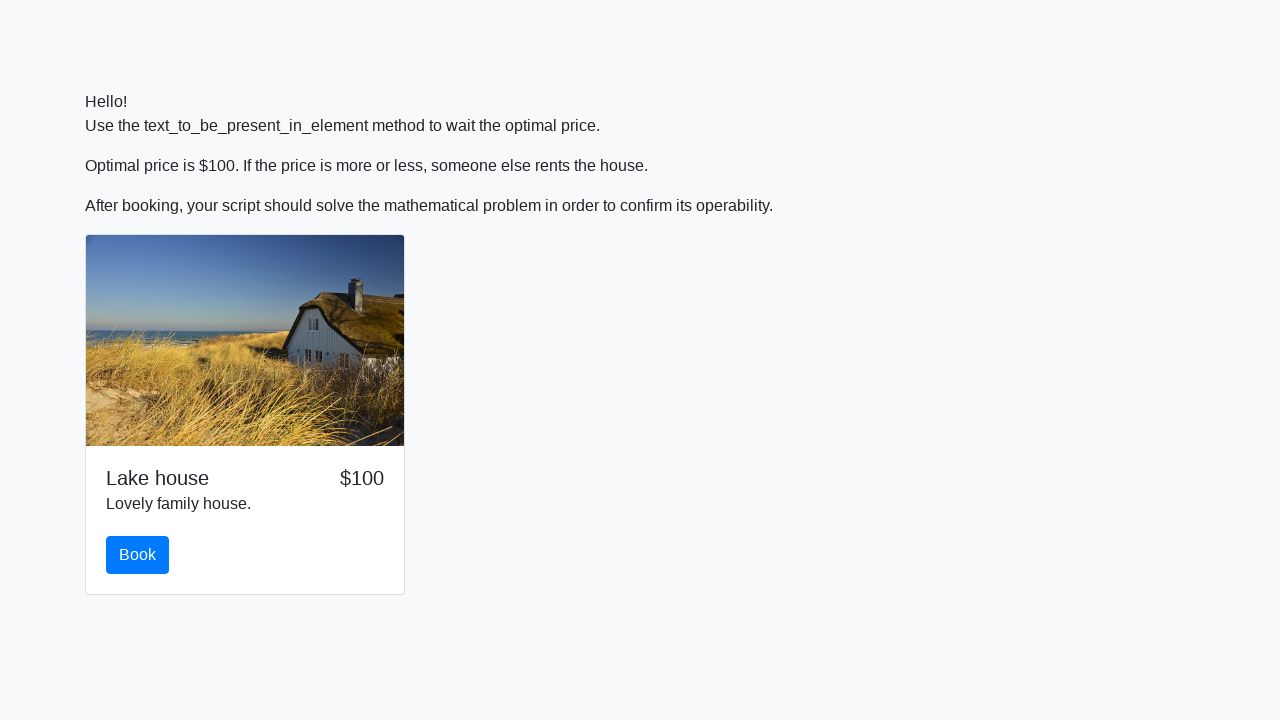

Clicked the book button at (138, 555) on #book
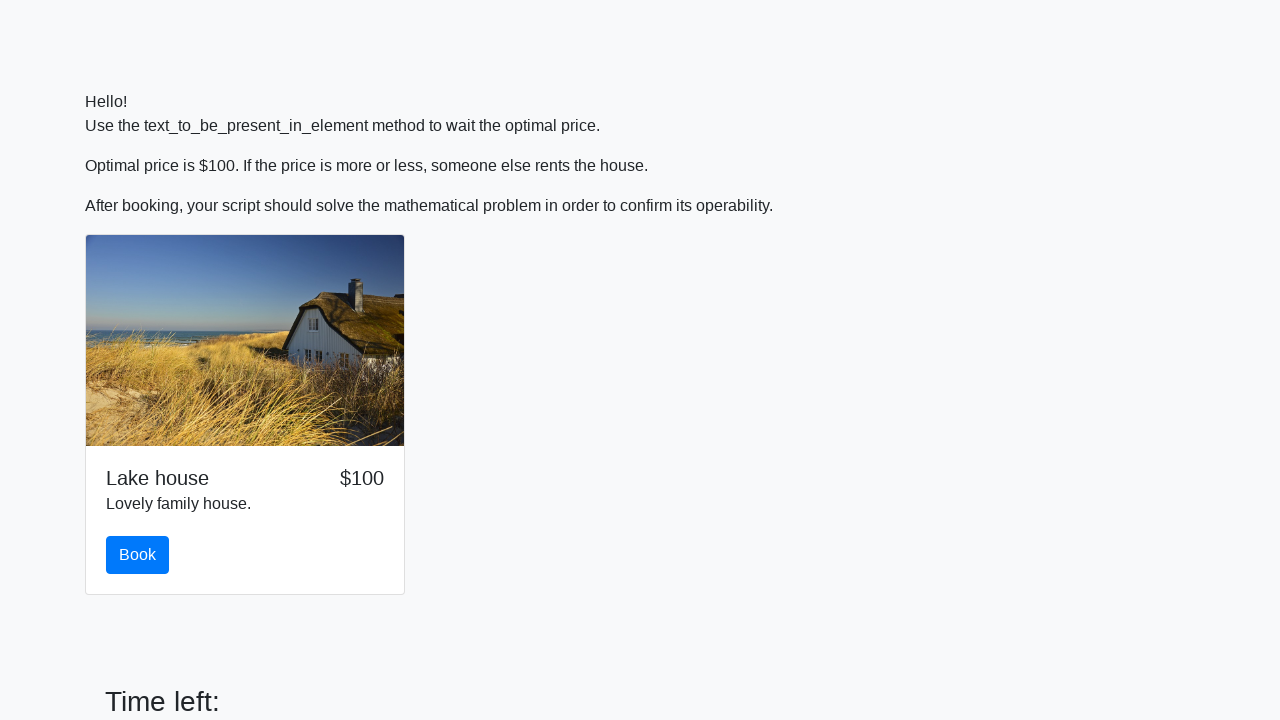

Retrieved input value for mathematical calculation
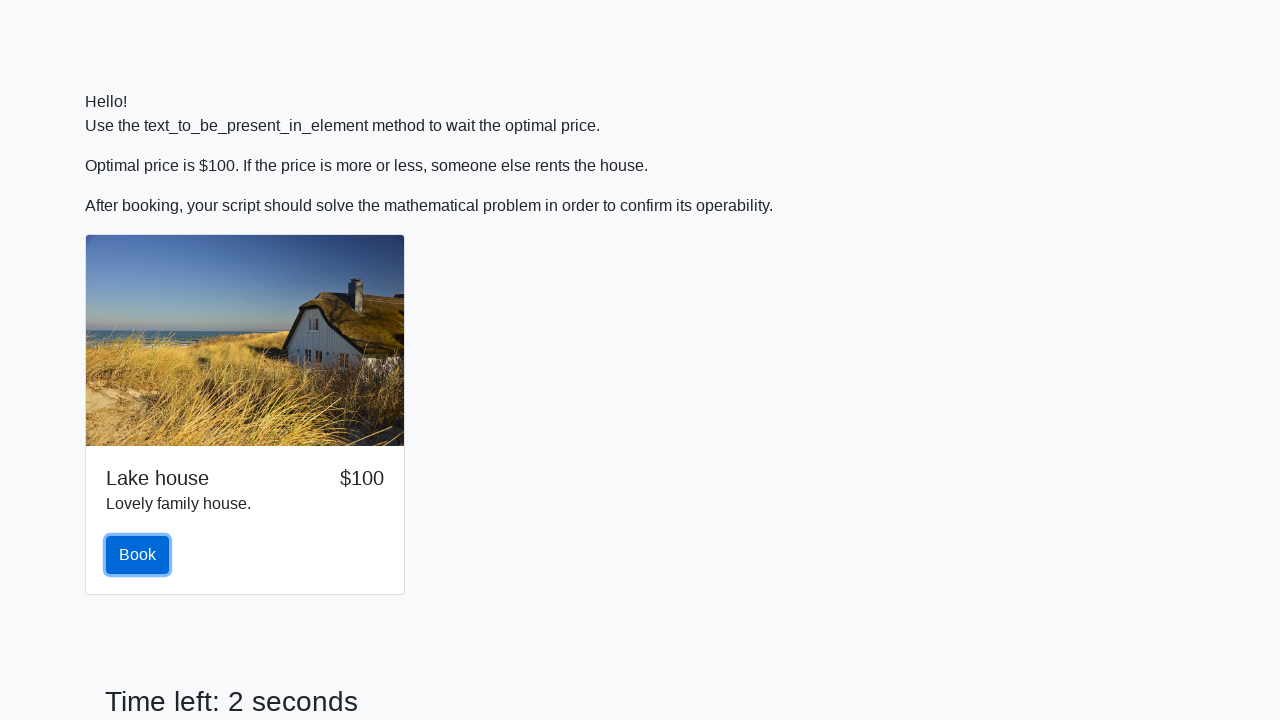

Calculated mathematical expression: log(abs(12 * sin(x)))
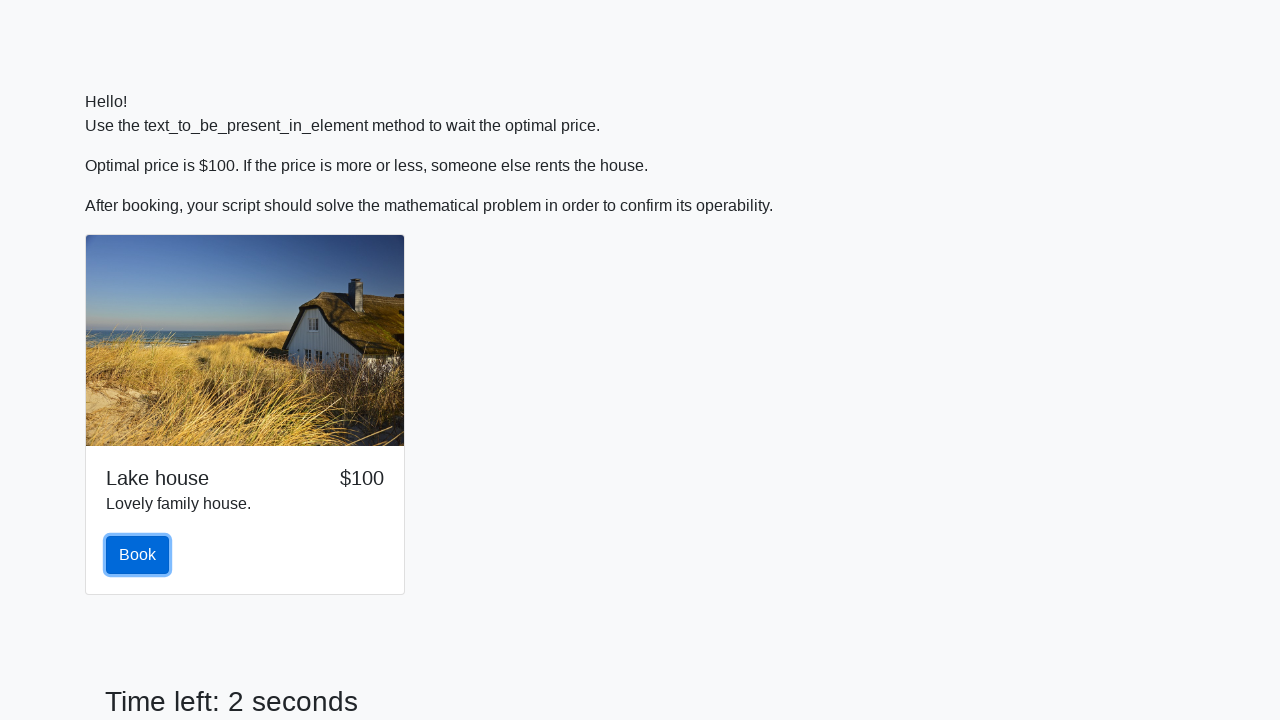

Filled answer field with calculated result on #answer
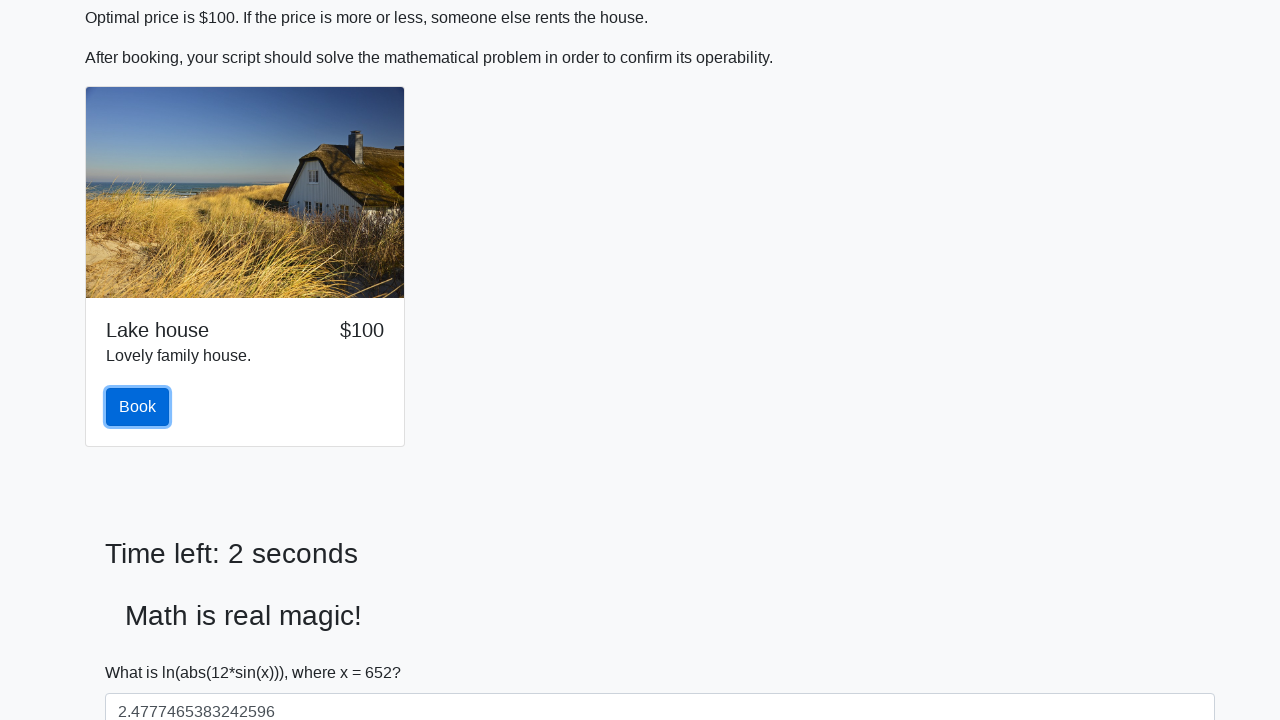

Clicked the solve button to submit answer at (143, 651) on #solve
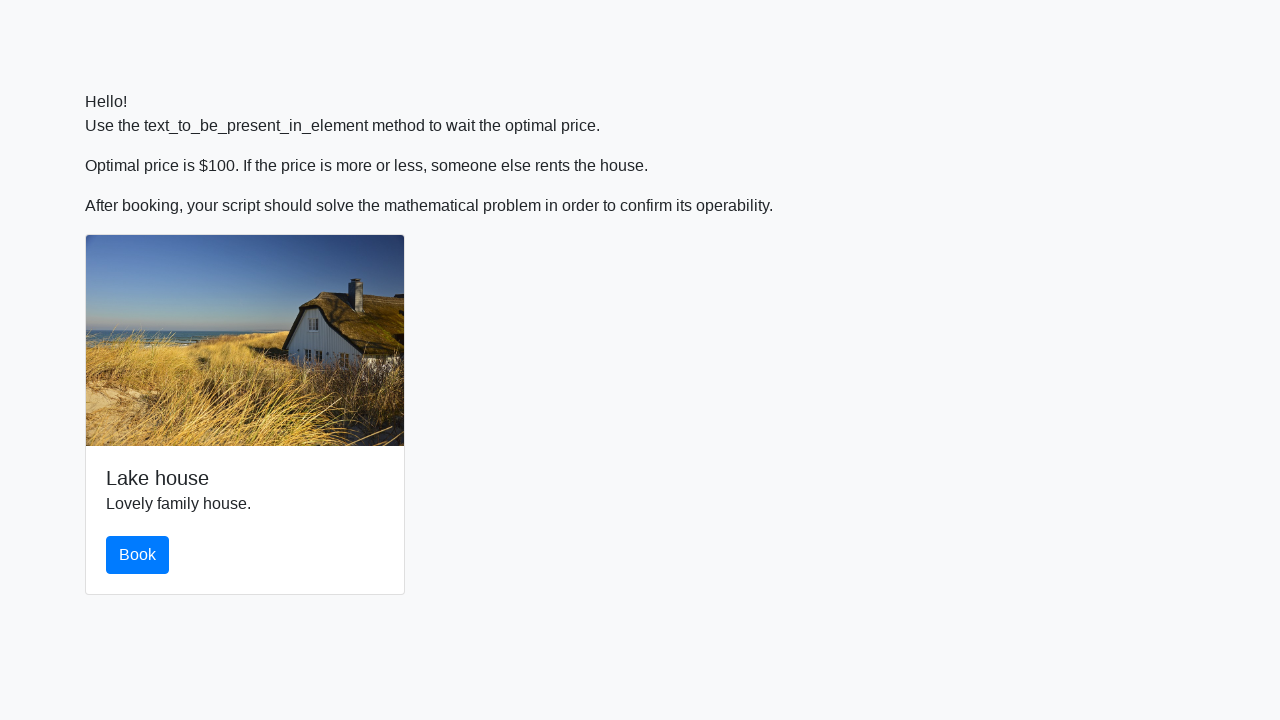

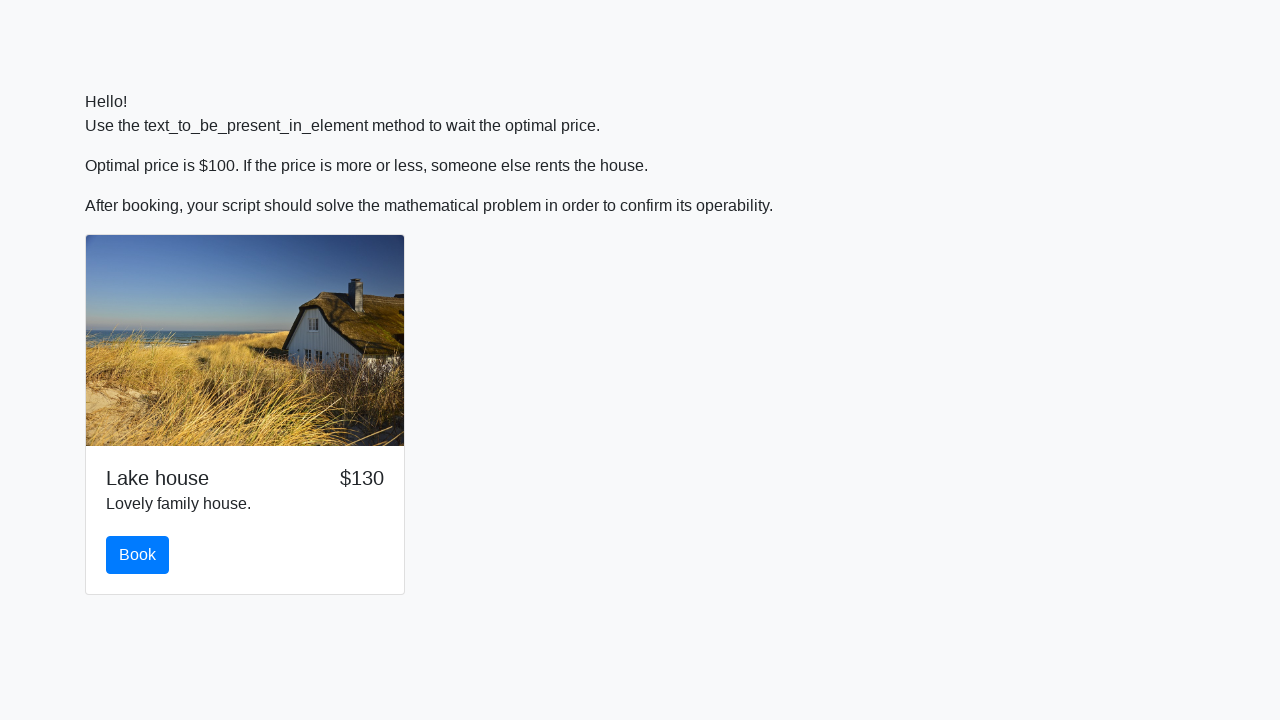